Tests disappearing elements by navigating to the page and checking for the Gallery element which may or may not appear

Starting URL: http://the-internet.herokuapp.com/

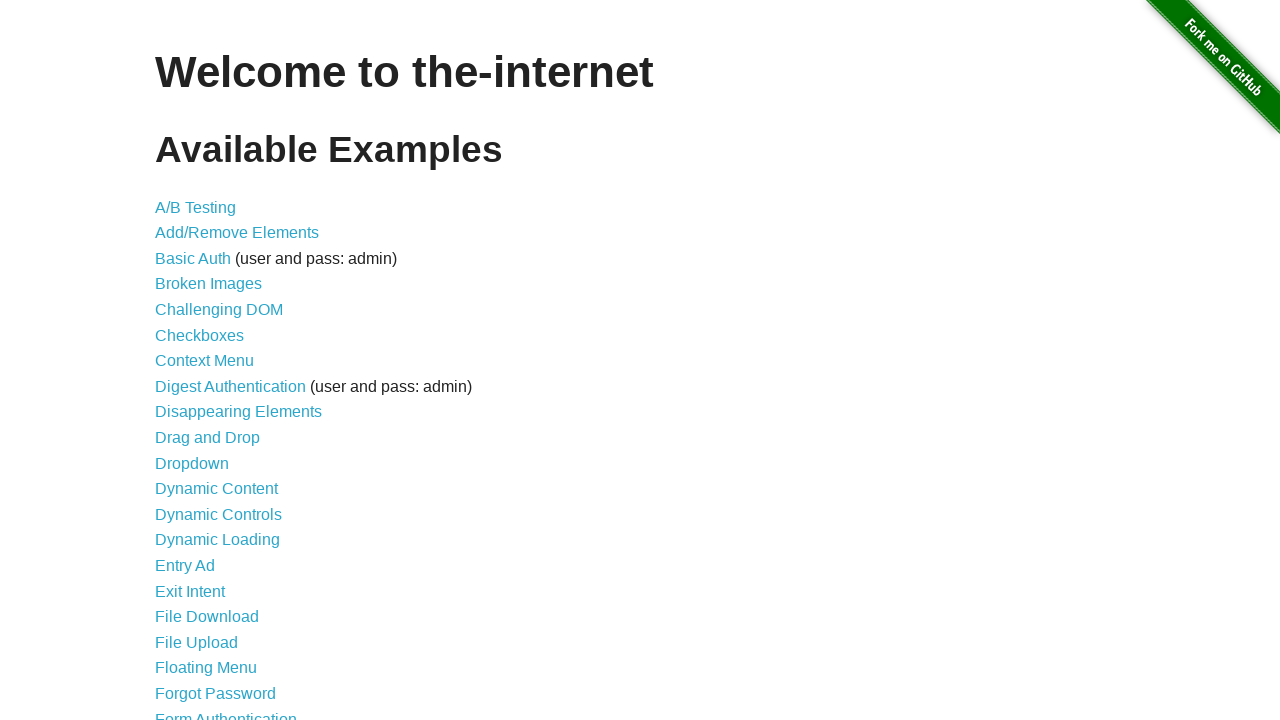

Clicked on Disappearing Elements link at (238, 412) on text=Disappearing Elements
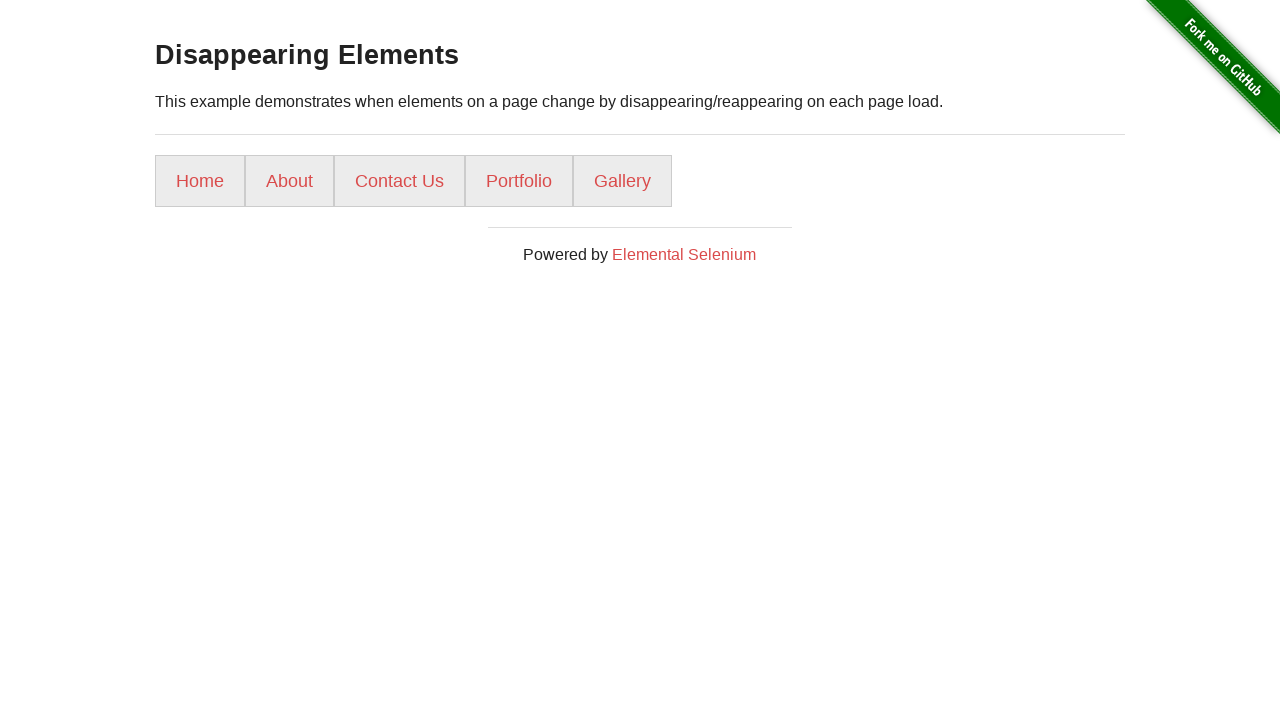

Waited for page elements (ul li a) to load
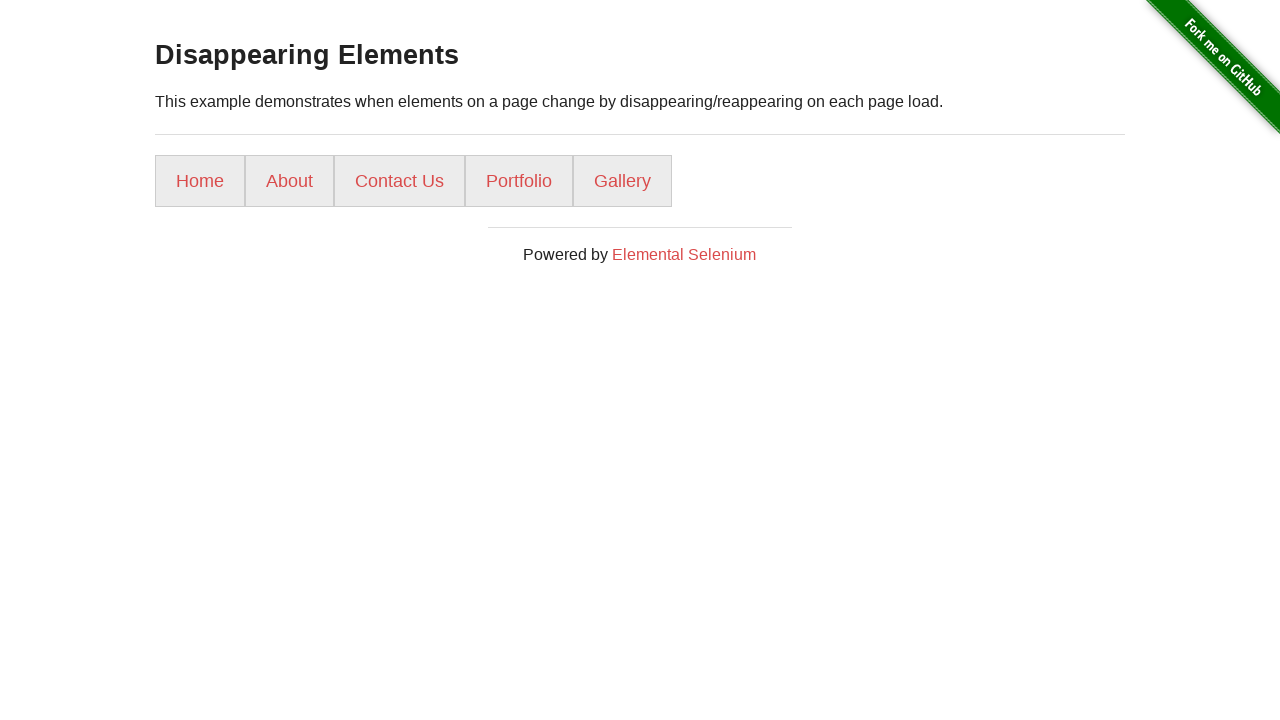

Reloaded the page to check for Gallery element
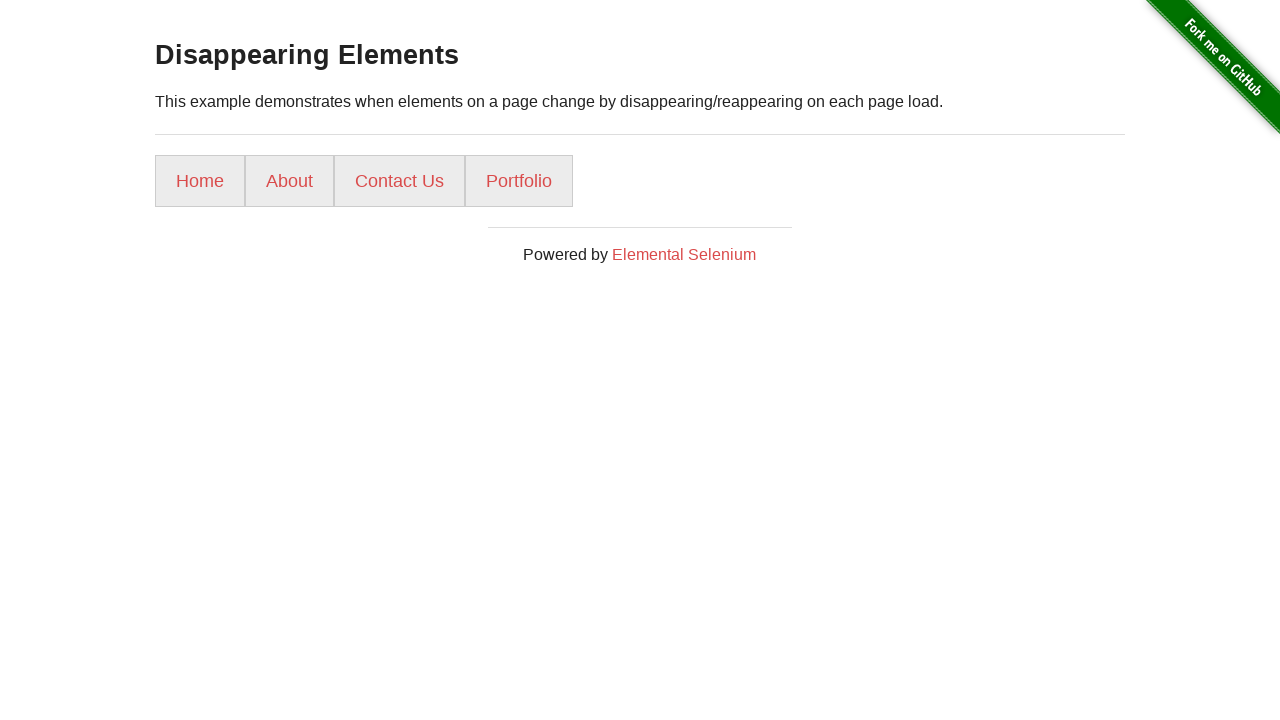

Waited for page elements (ul li a) to load after reload
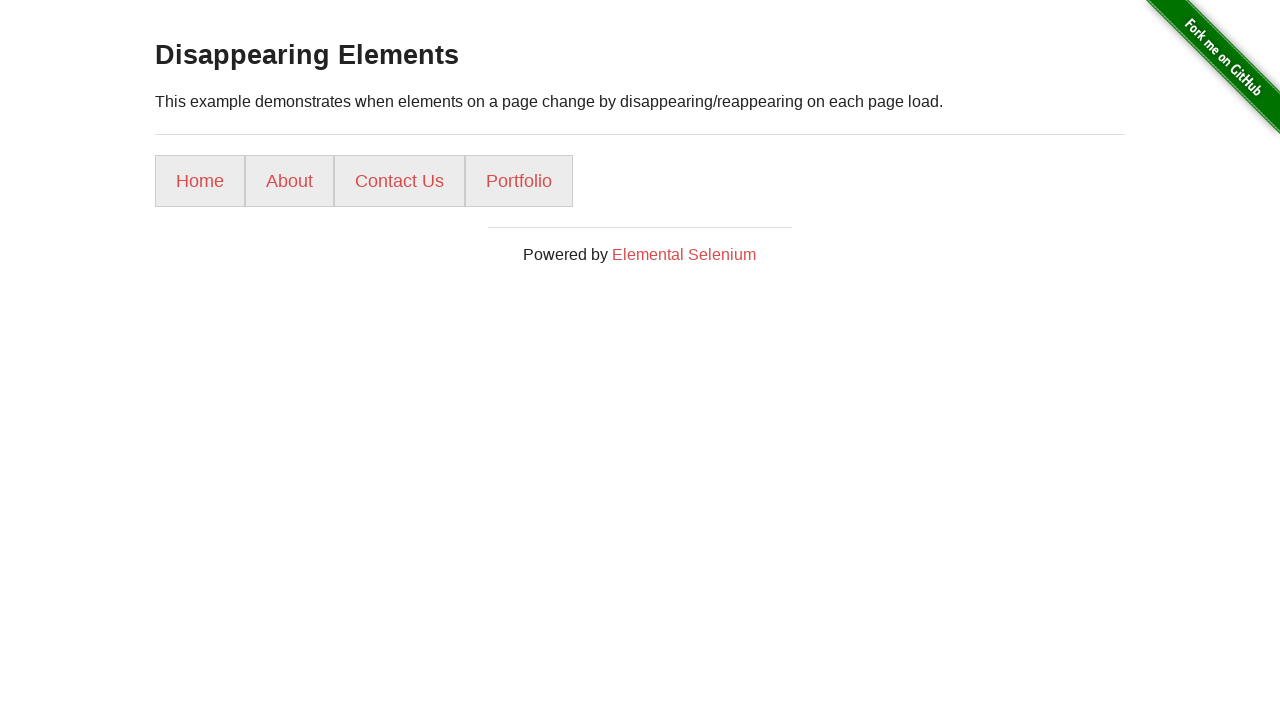

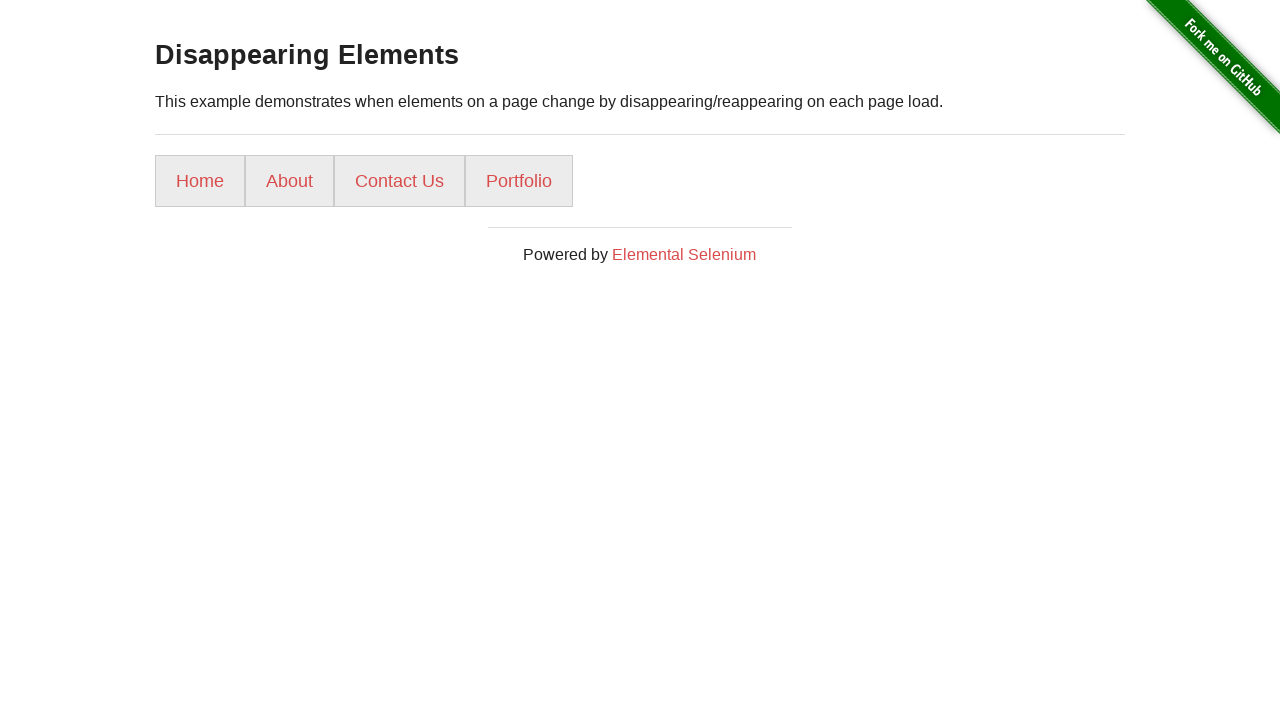